Populates a dynamic table with JSON data and verifies the table displays the correct information

Starting URL: https://testpages.herokuapp.com/styled/tag/dynamic-table.html

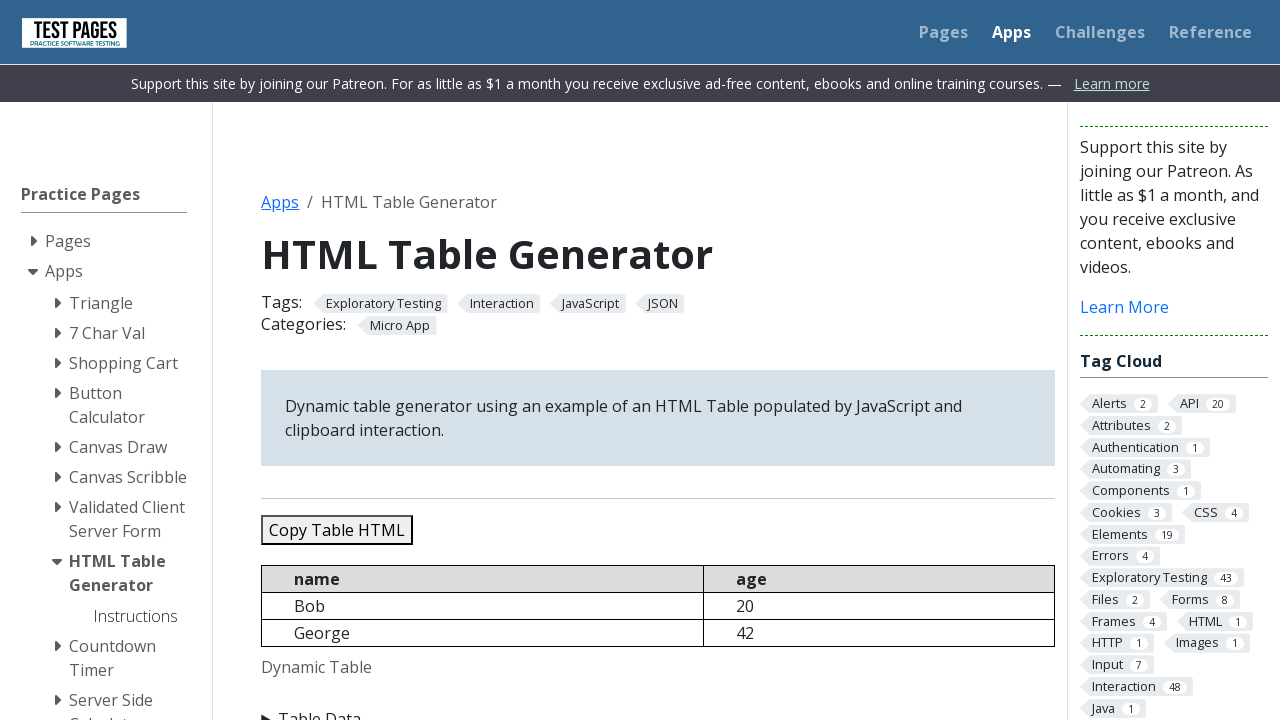

Clicked on the 'Table Data' button to expand the section at (658, 708) on xpath=//summary[normalize-space()='Table Data']
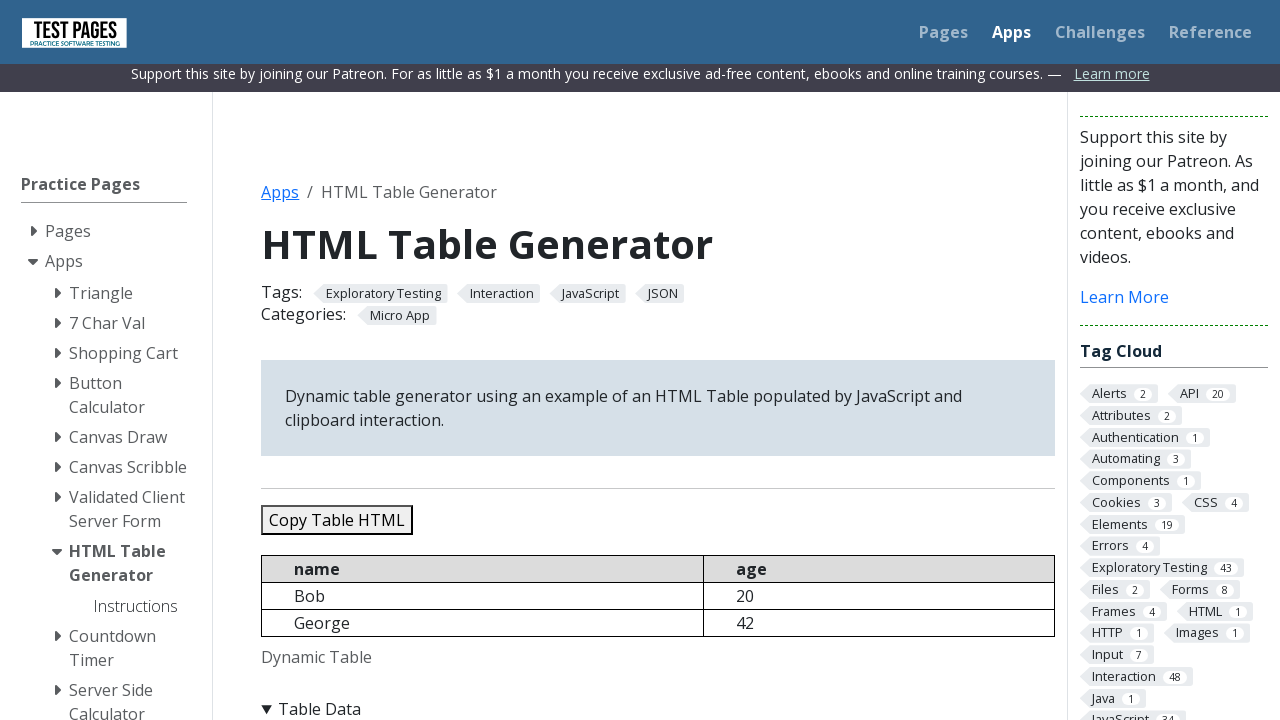

Cleared the JSON data textarea on //textarea[@id='jsondata']
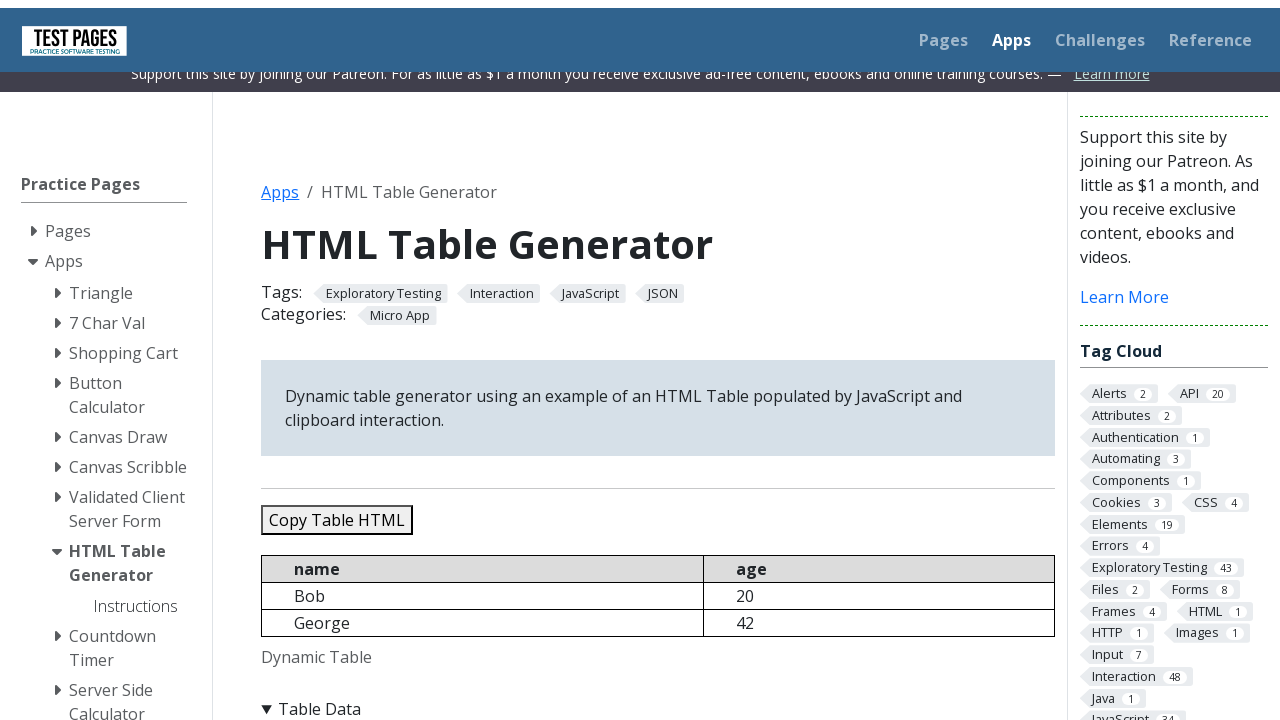

Populated textarea with JSON data containing 5 records (Bob, George, Sara, Conor, Jennifer) on //textarea[@id='jsondata']
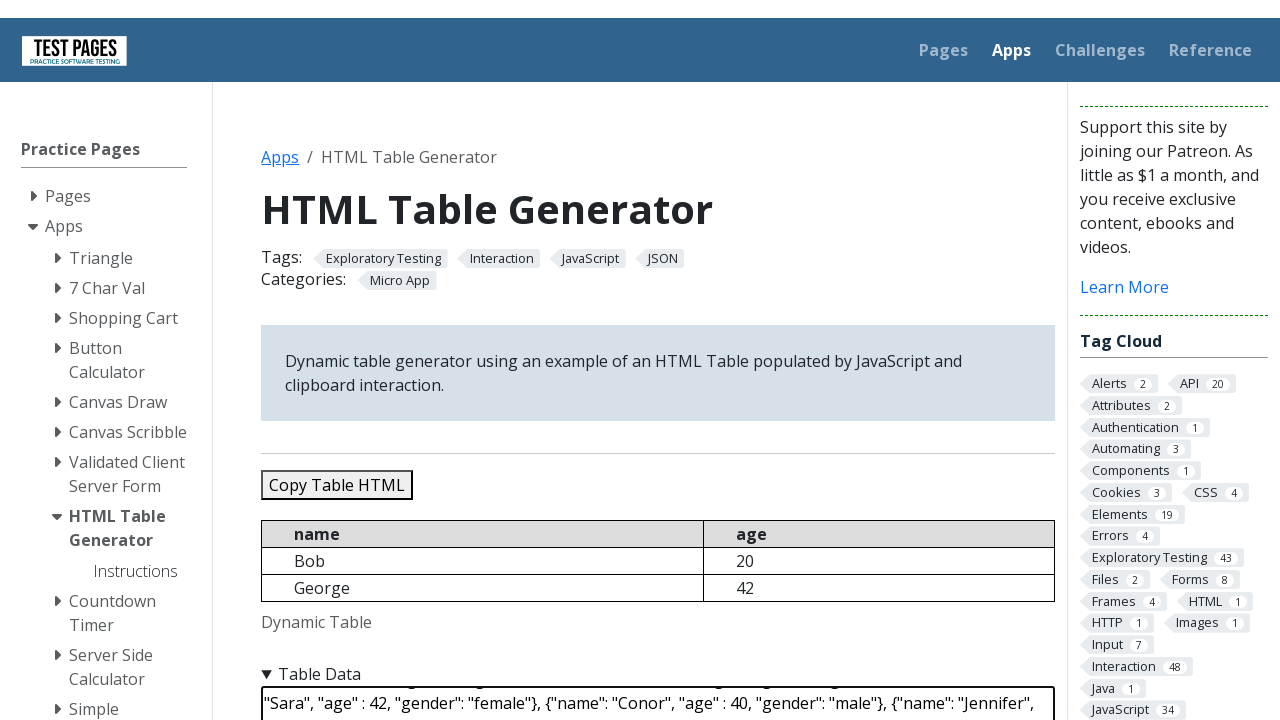

Clicked refresh button to populate the dynamic table at (359, 360) on xpath=//button[@id='refreshtable']
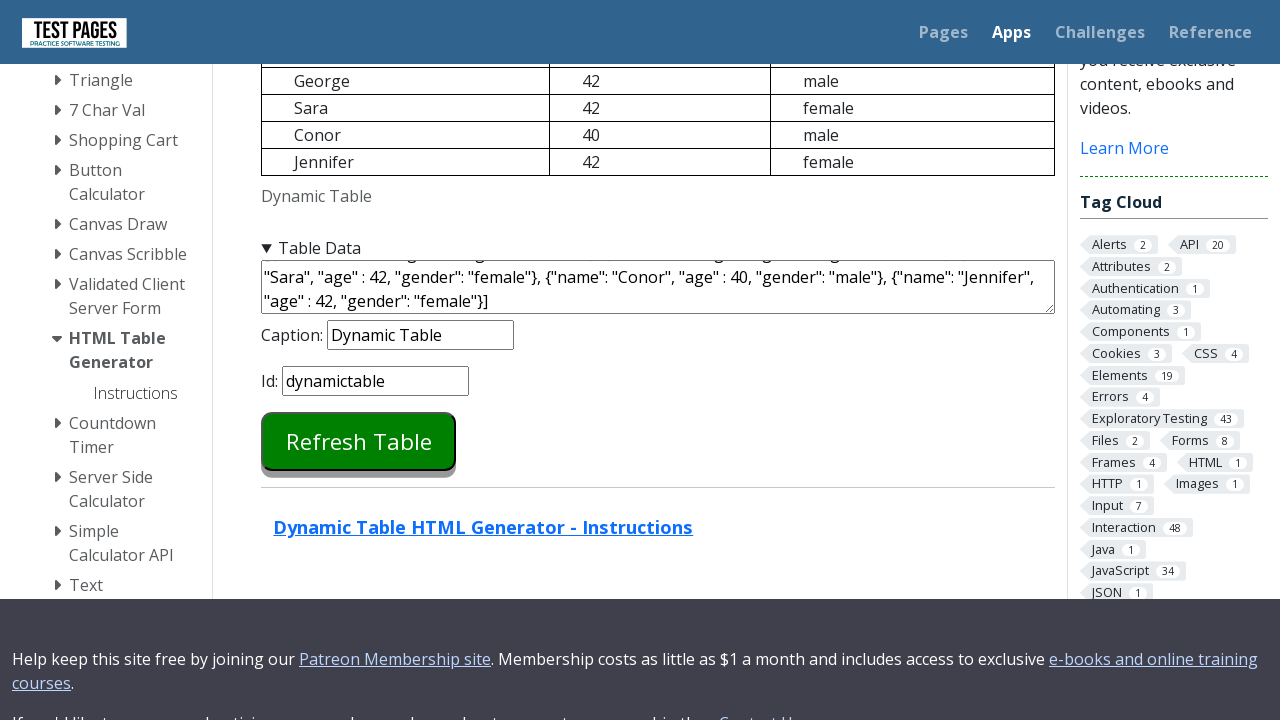

Verified that the dynamic table has been populated with data rows
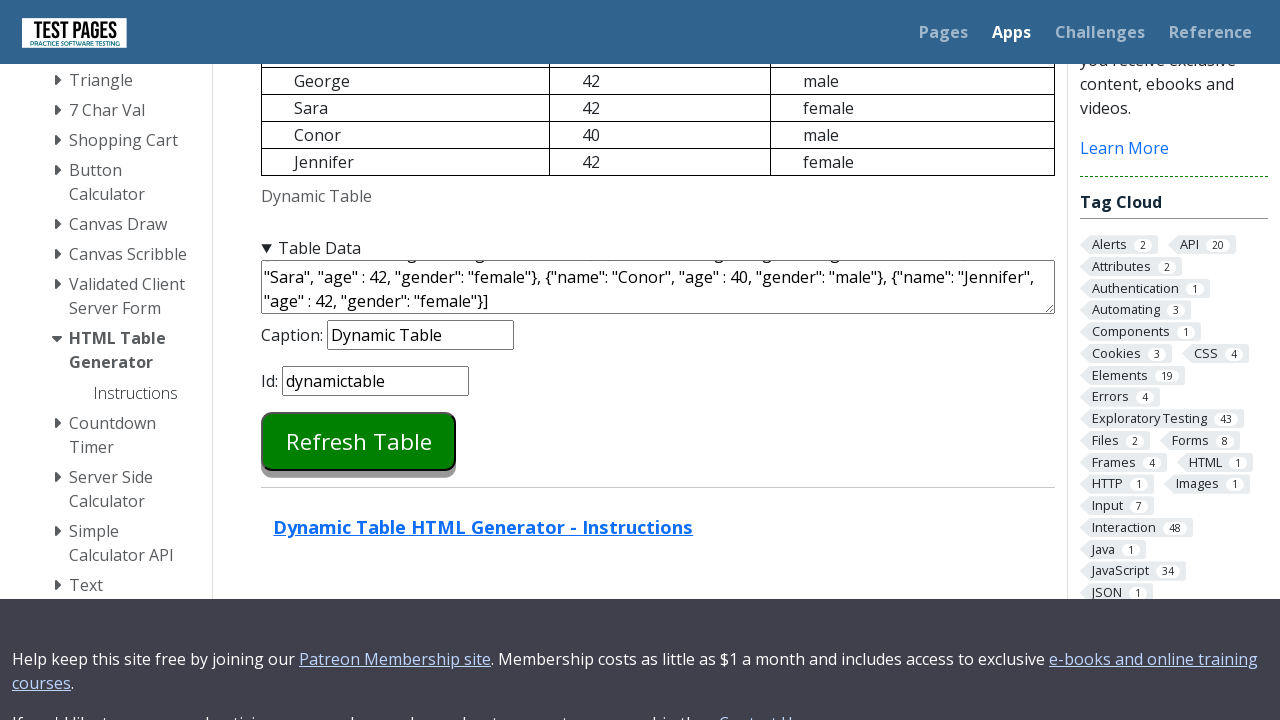

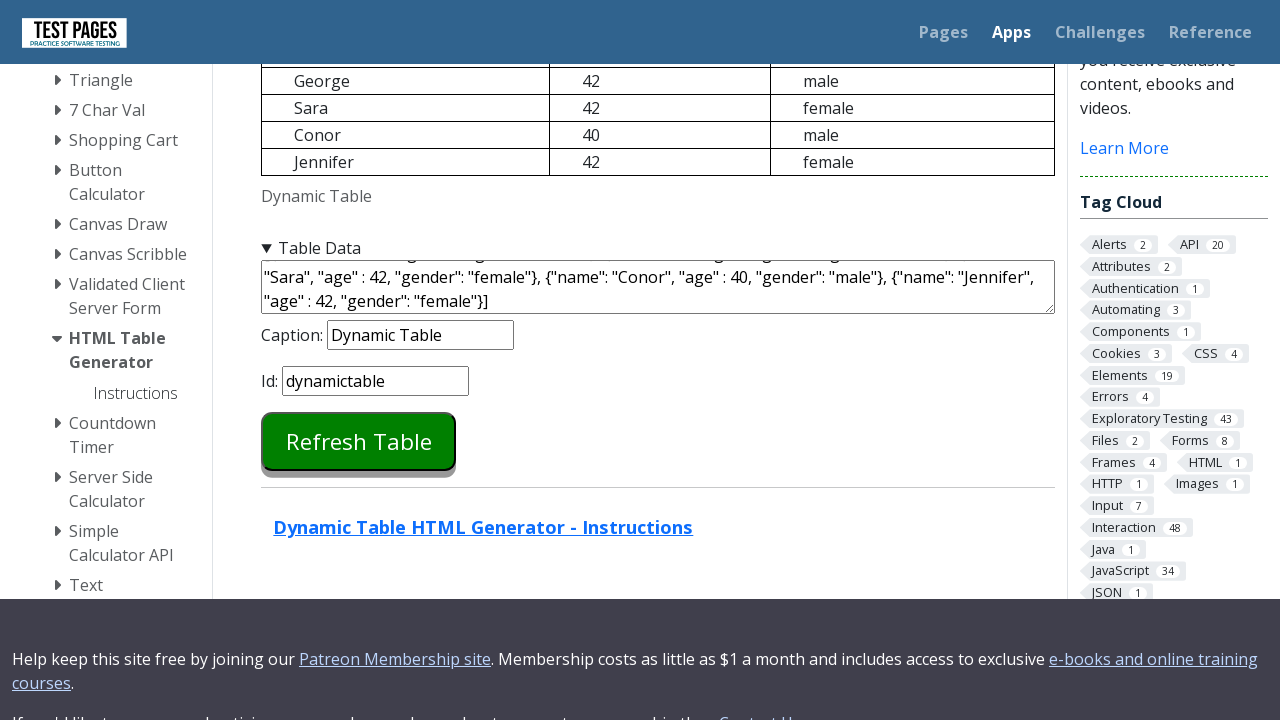